Navigates to CryptoSlam NFT rankings page with 24h timeframe filter, scrolls to load content, and verifies ranking table is displayed

Starting URL: https://cryptoslam.io/nfts?tab=24h

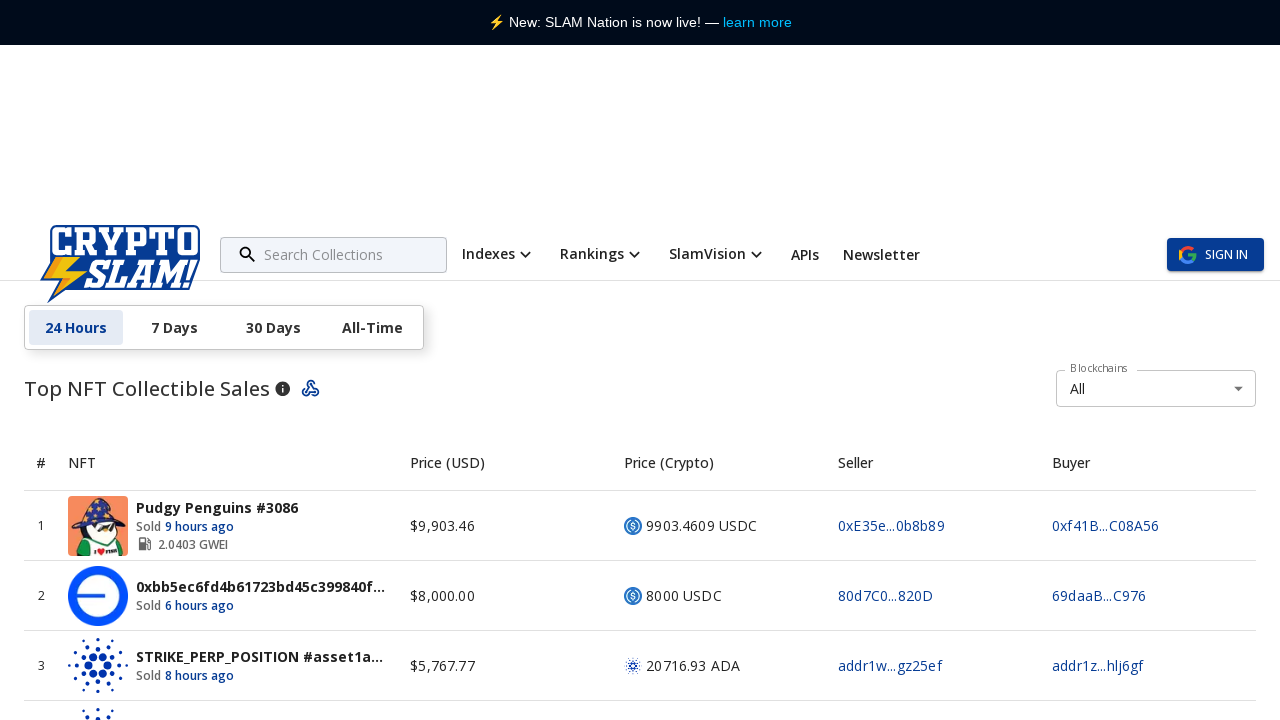

Waited for page to reach networkidle state
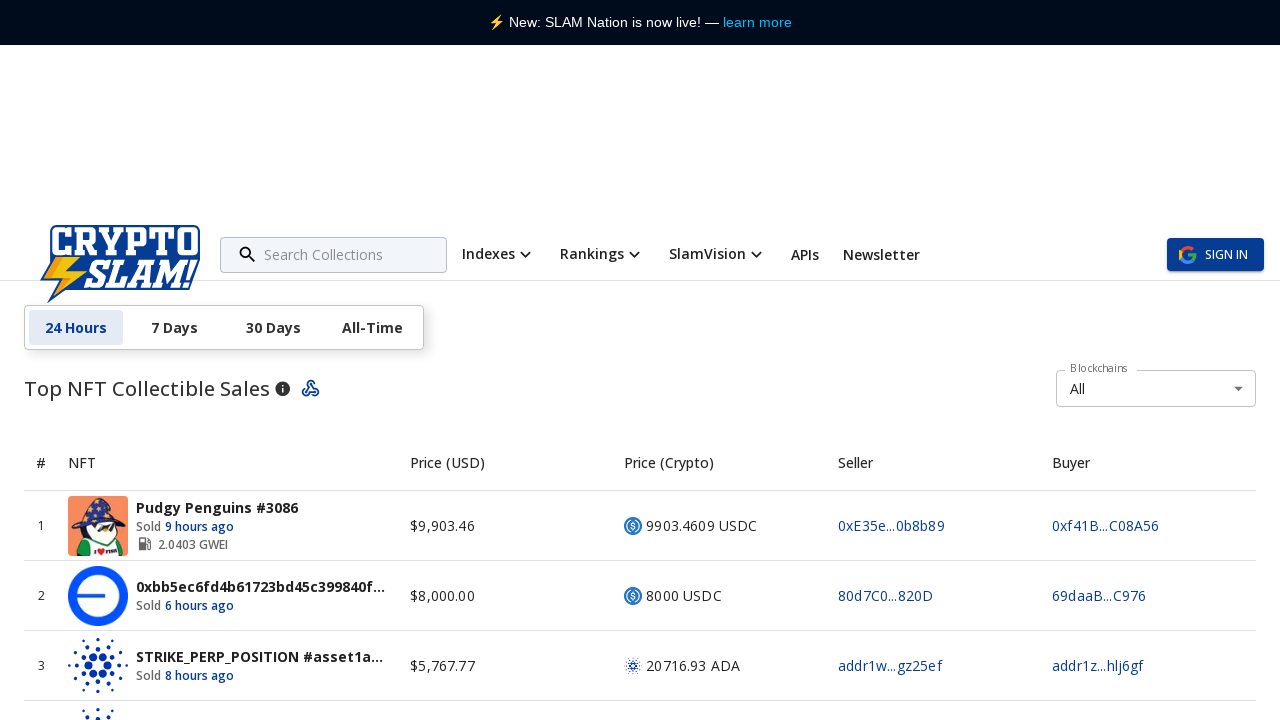

Scrolled to bottom of page to load all ranking content
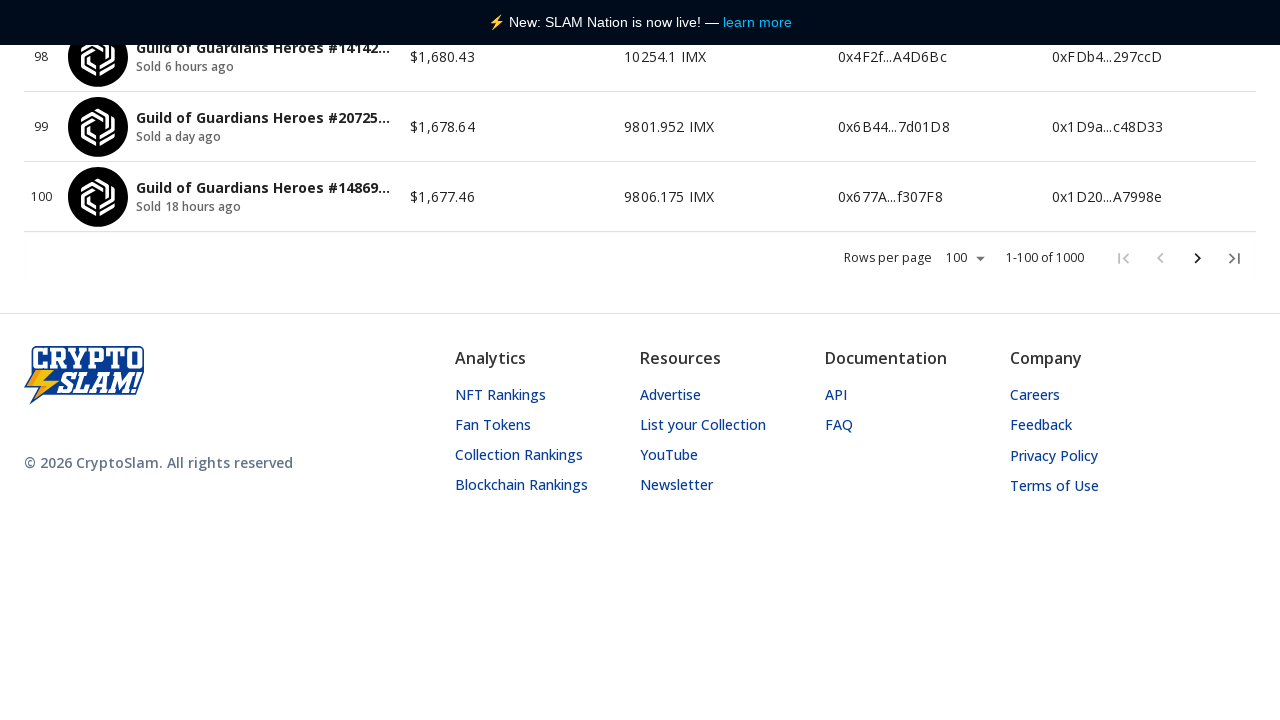

Waited 3 seconds for content to load after scrolling
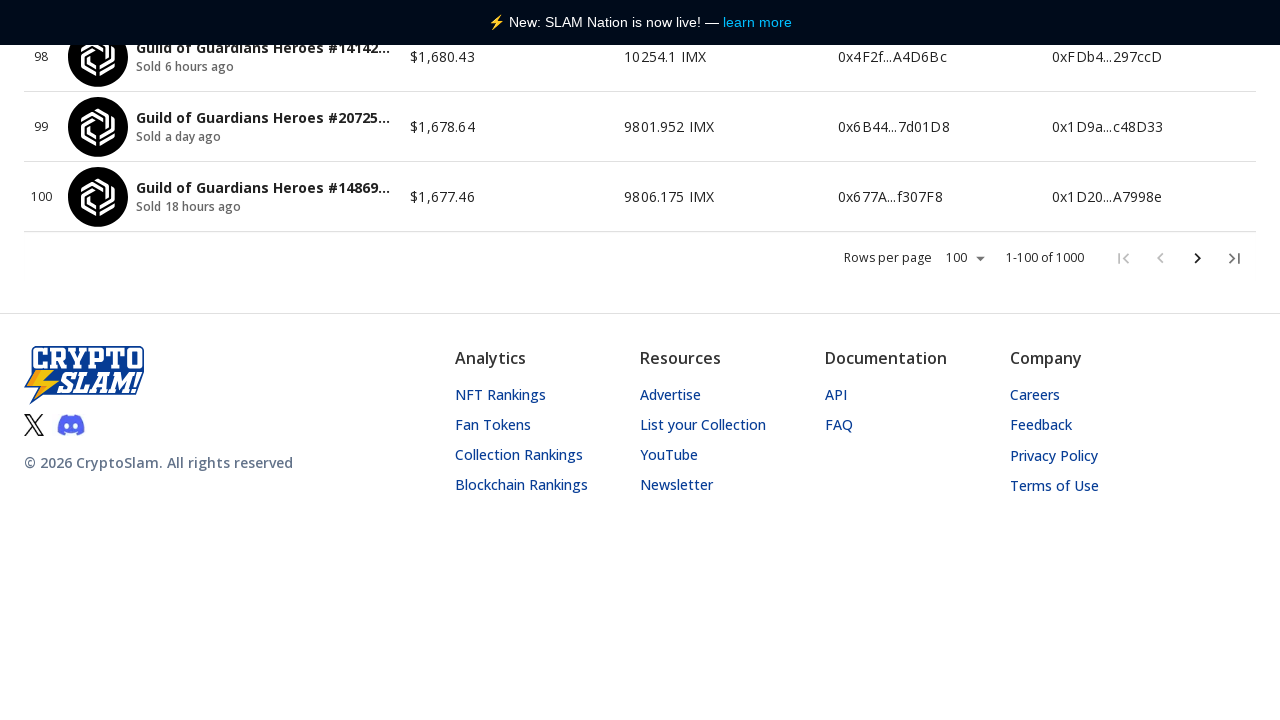

Verified table headers are present in ranking table
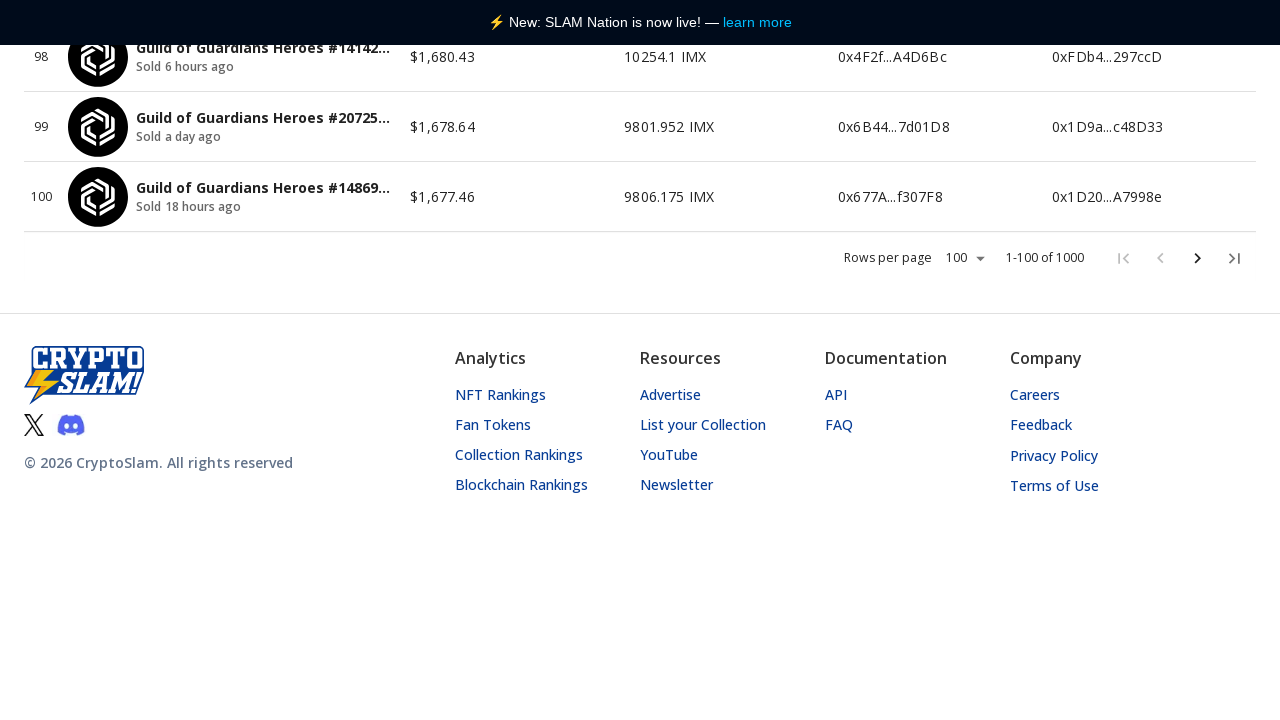

Verified table data cells are present in ranking table
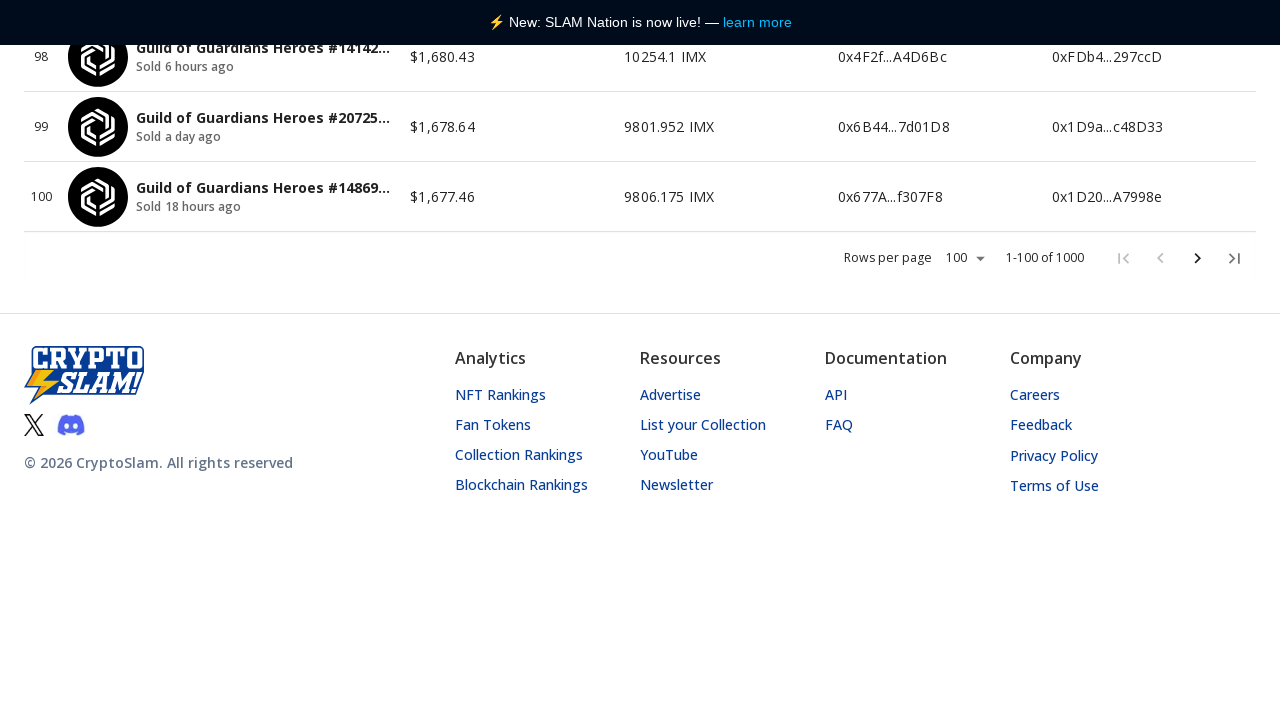

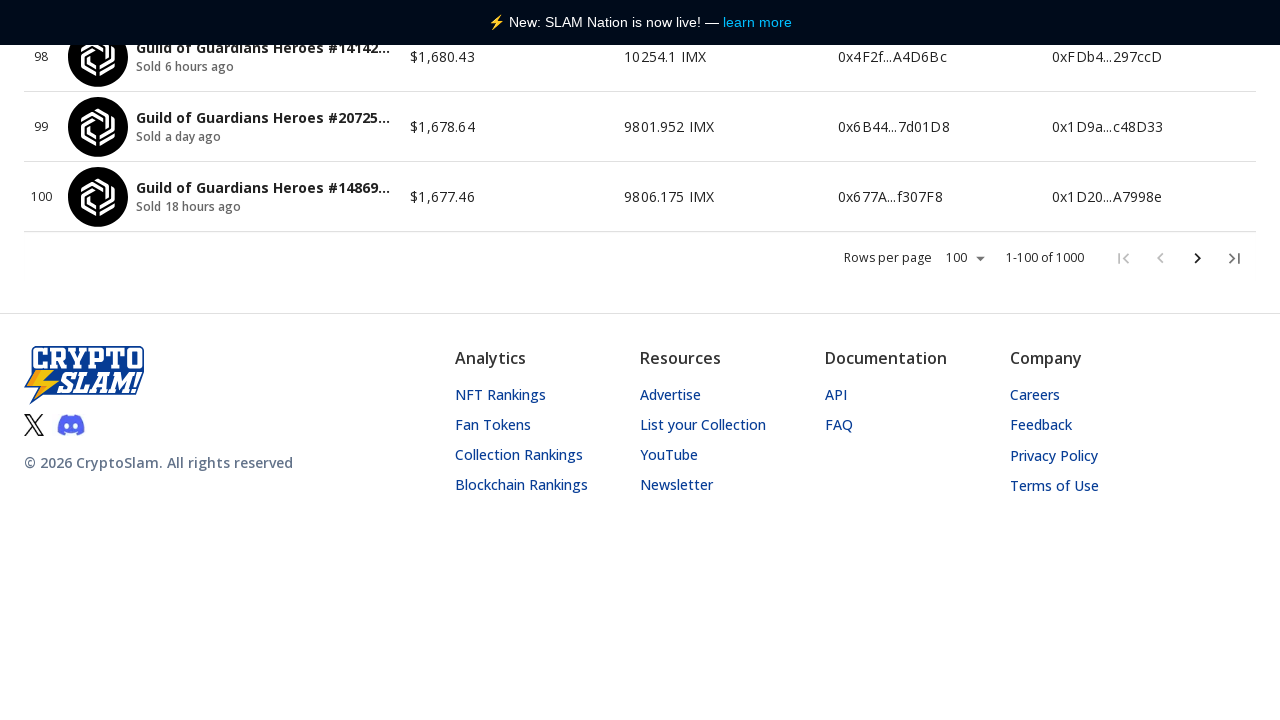